Tests button interaction by locating all buttons with class 'button' on a testing challenges page and clicking each one in sequence.

Starting URL: http://testingchallenges.thetestingmap.org/

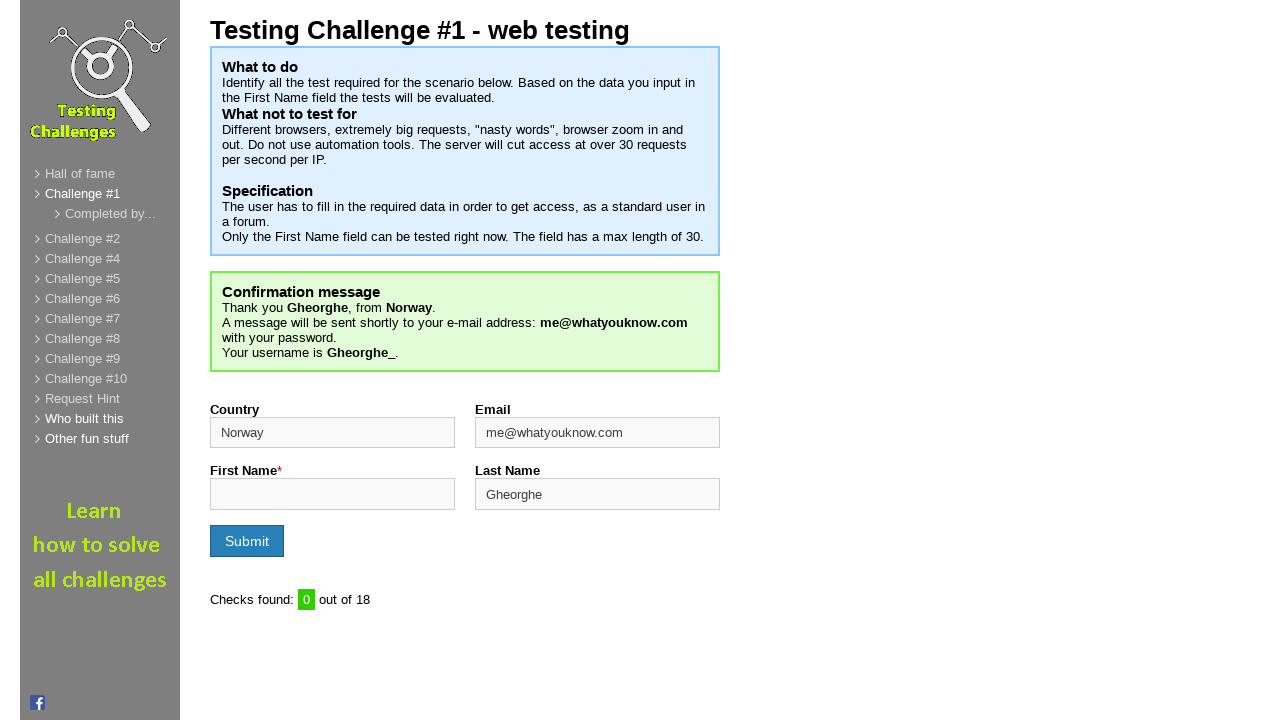

Navigated to testing challenges page
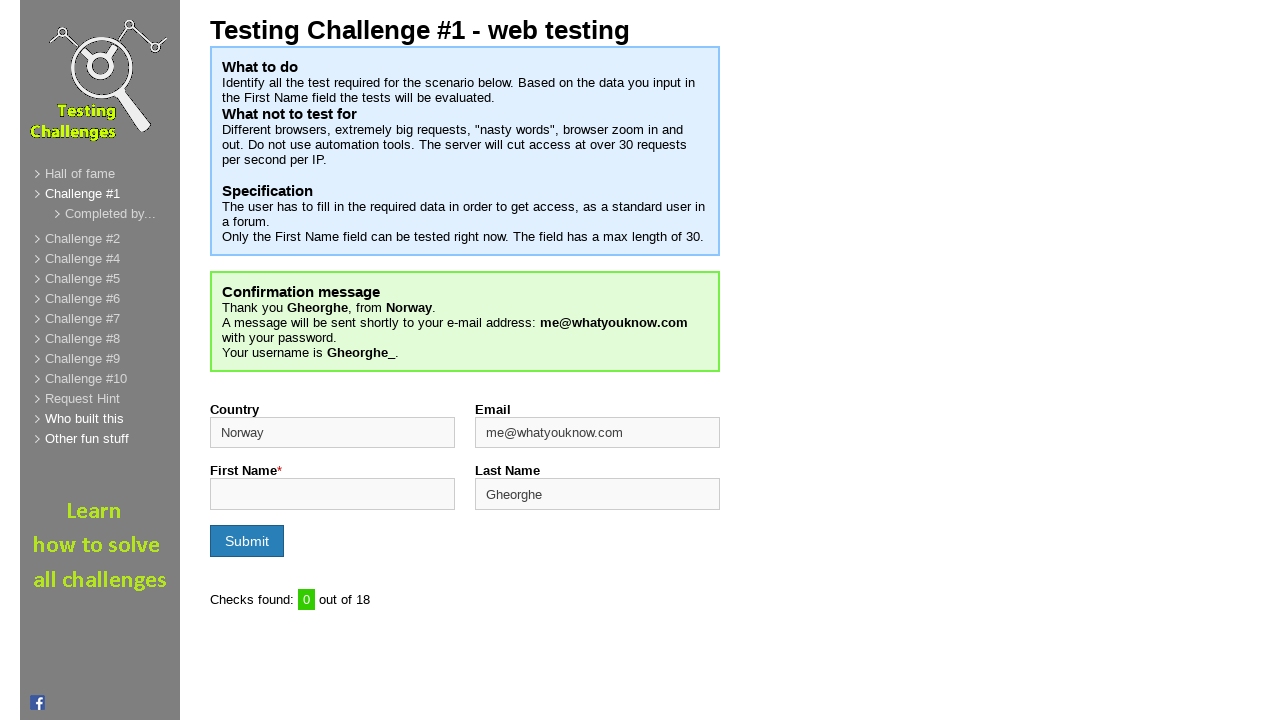

Located all buttons with class 'button'
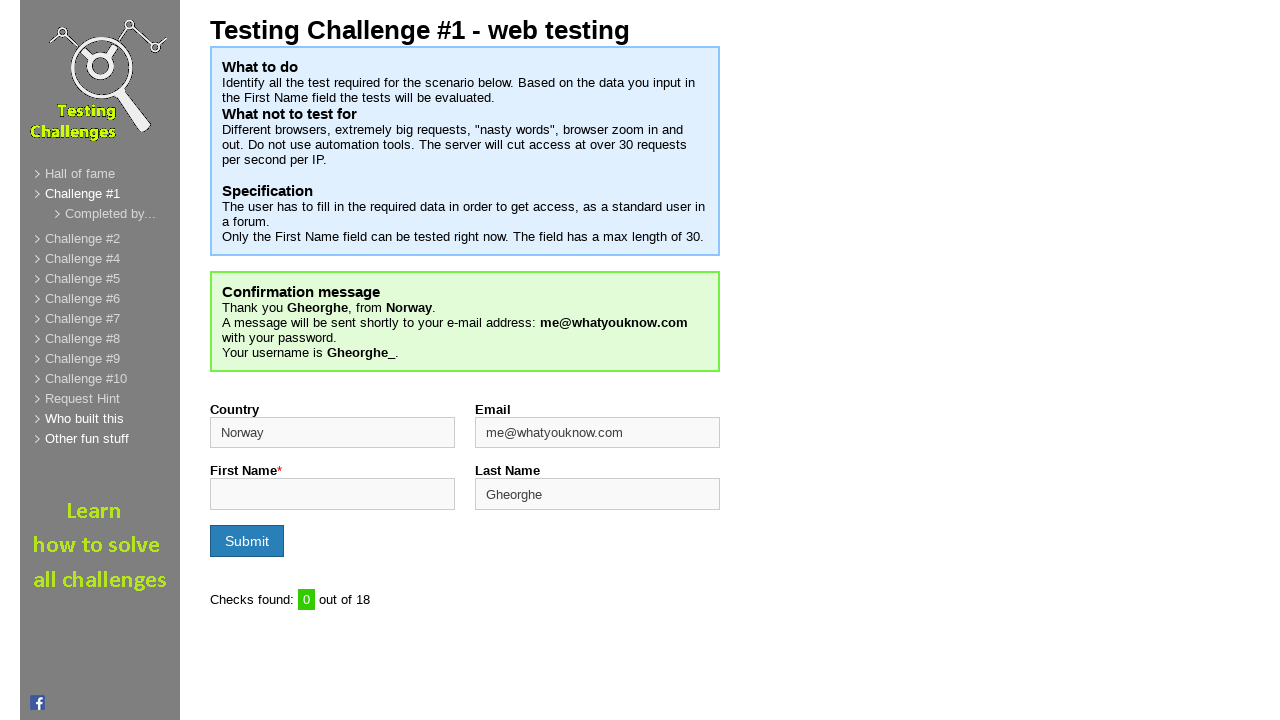

Found 1 buttons to click
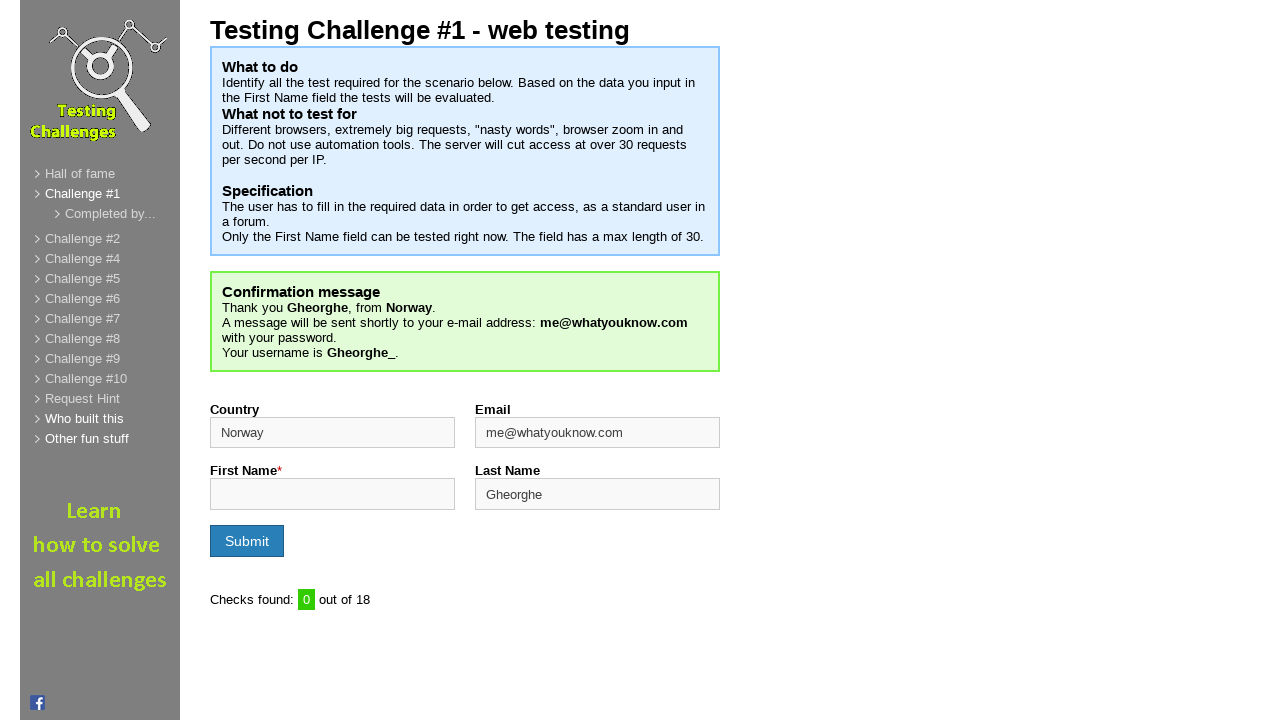

Clicked button 1 of 1 at (247, 541) on .button >> nth=0
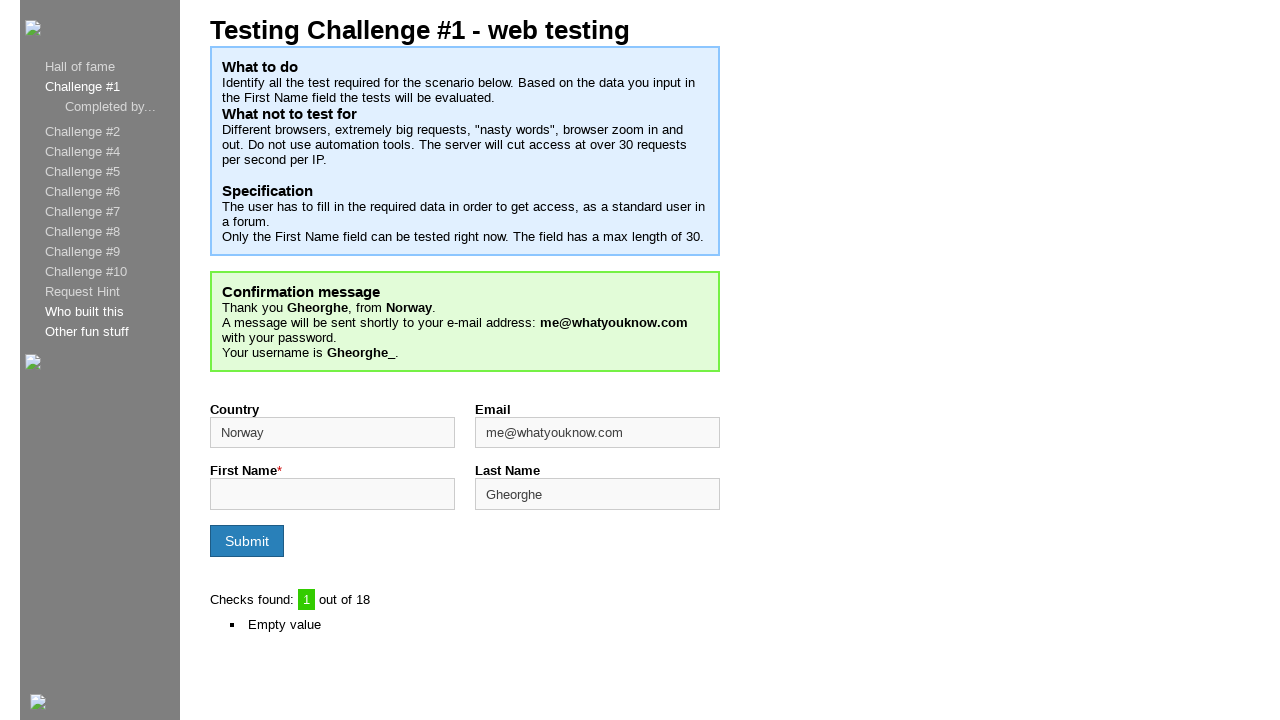

Waited for page updates after clicking button 1
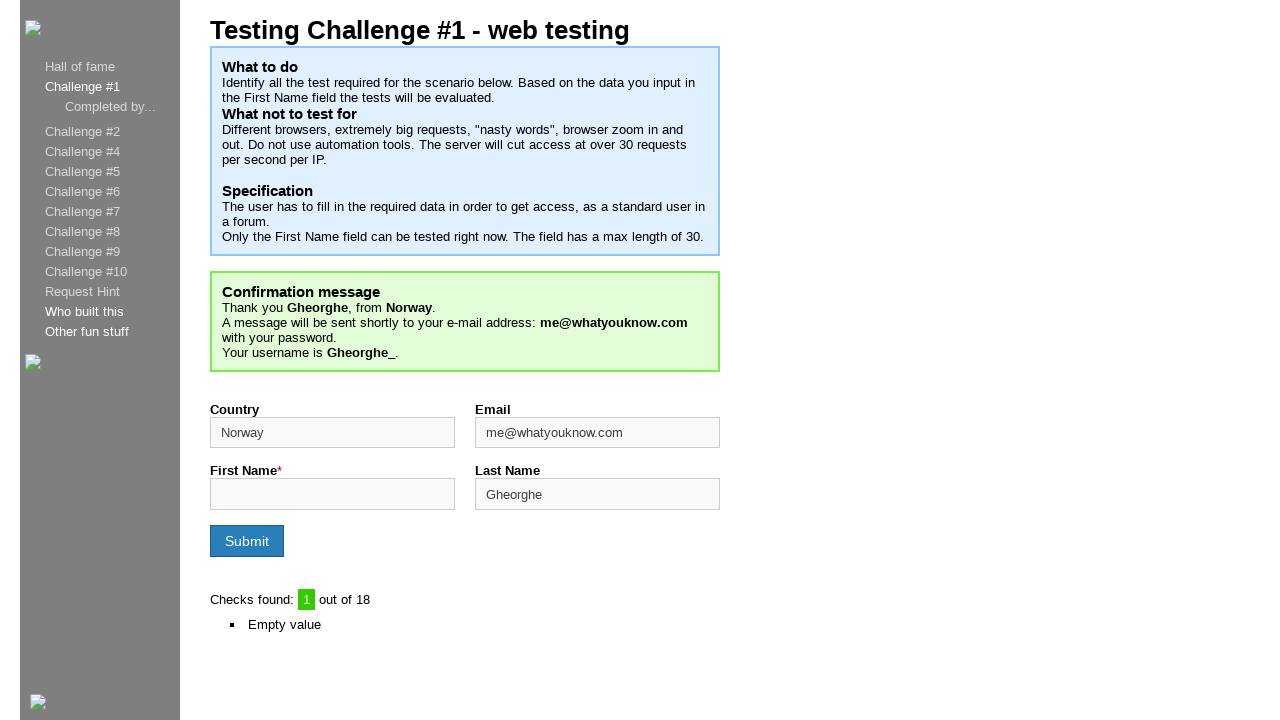

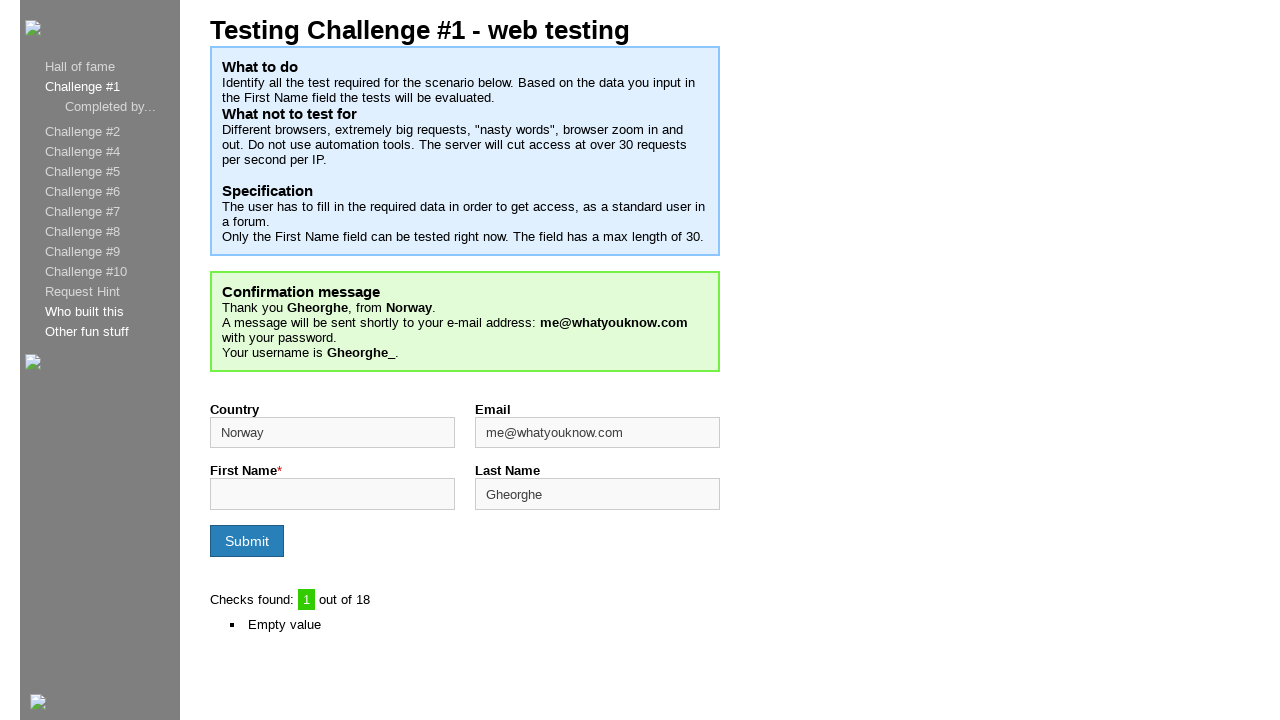